Tests form submission by clicking the submit button and waiting for URL to change to the thanks page

Starting URL: https://formy-project.herokuapp.com/form

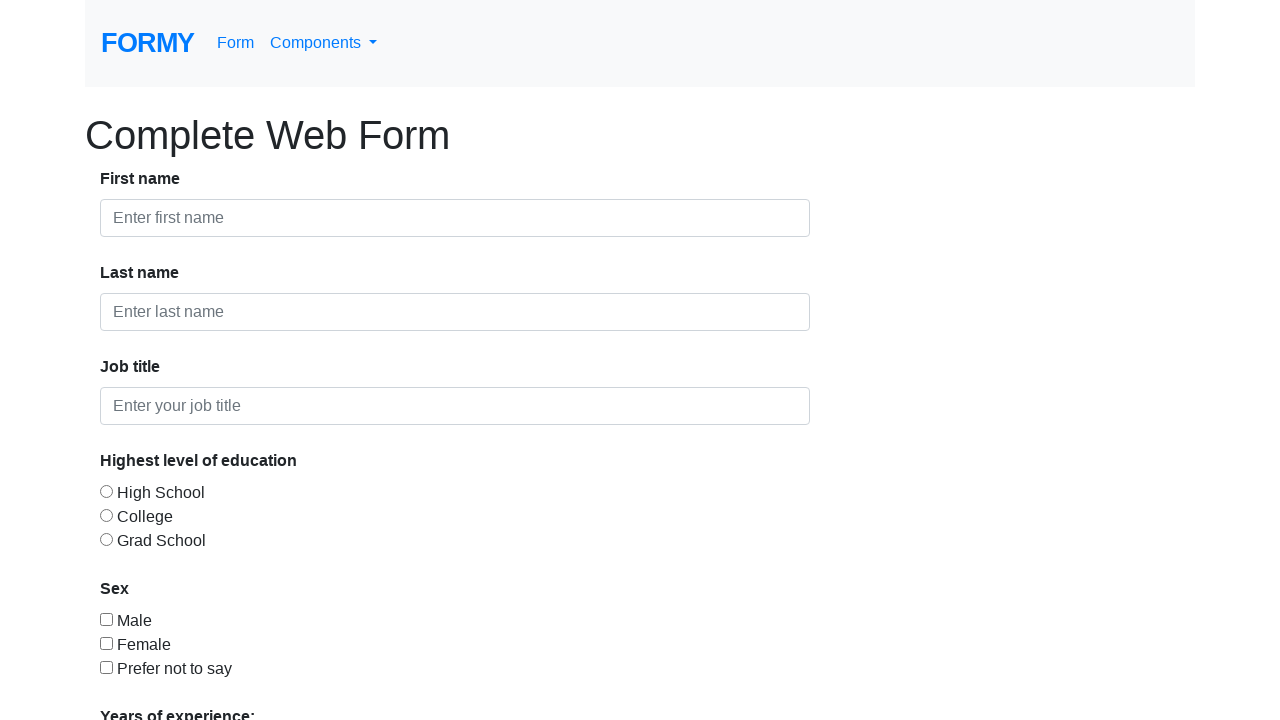

Clicked the submit button to submit the form at (148, 680) on a.btn.btn-lg.btn-primary
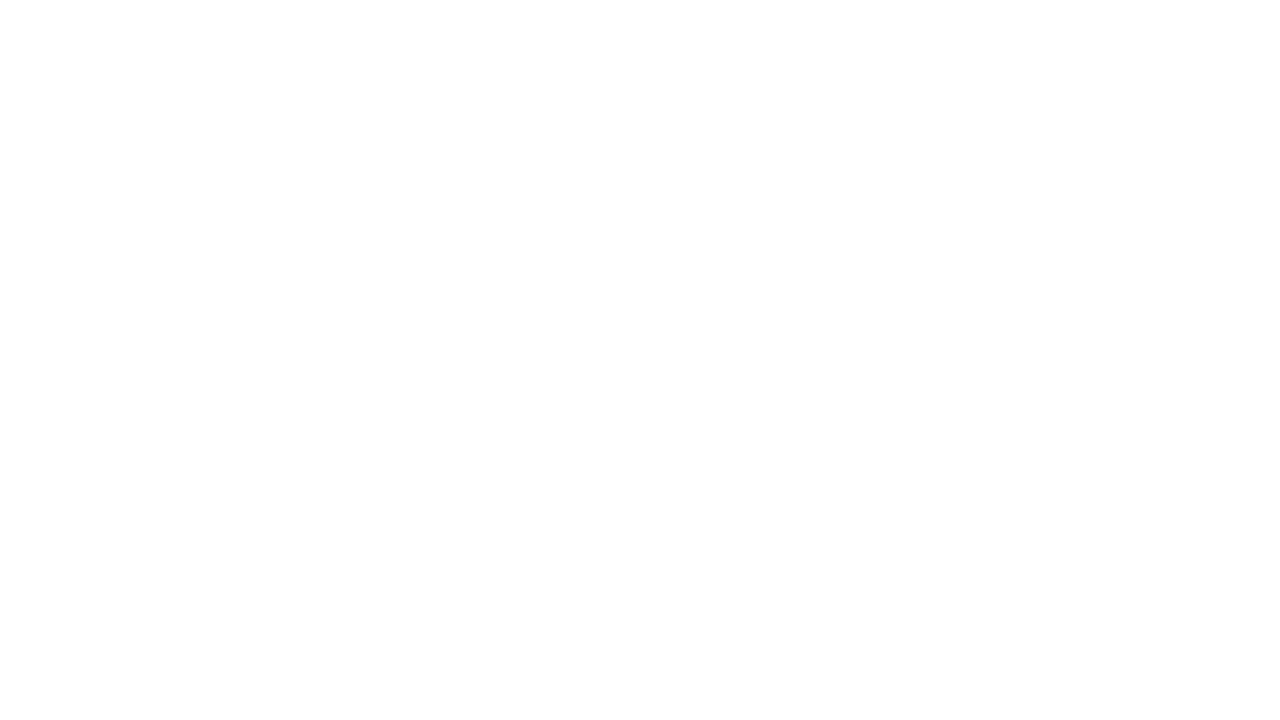

Form submitted and navigated to thanks page
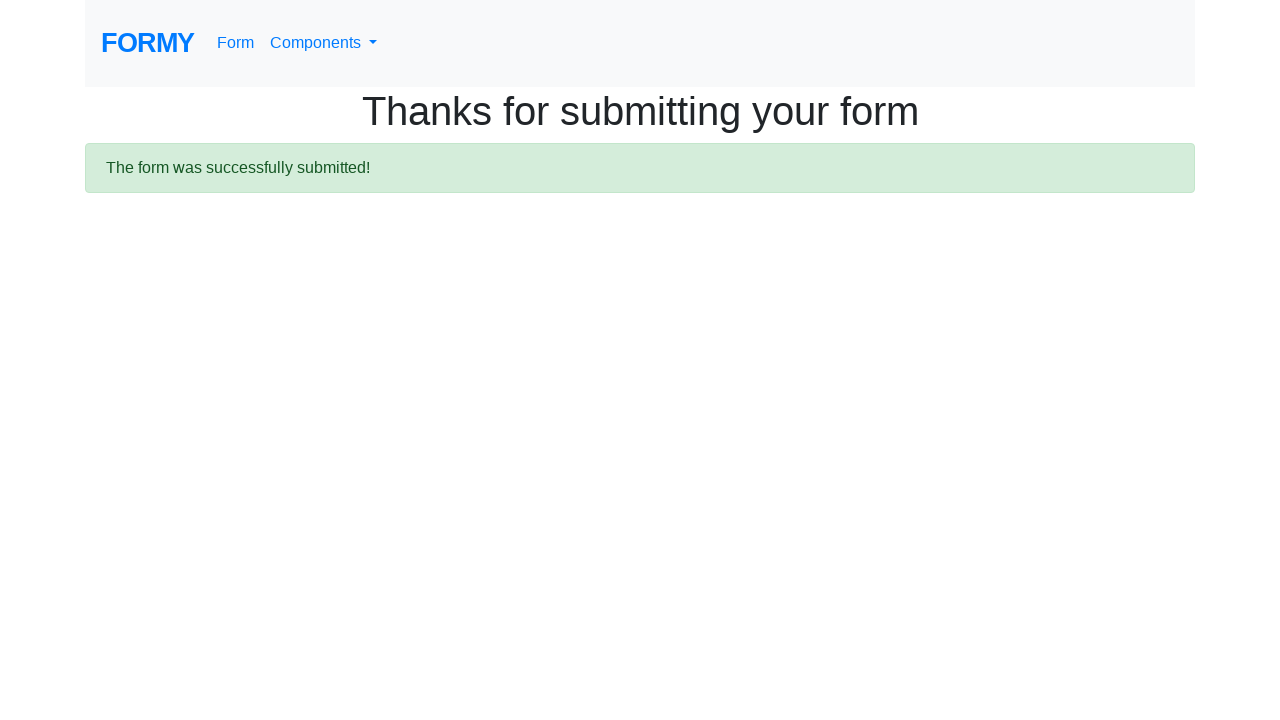

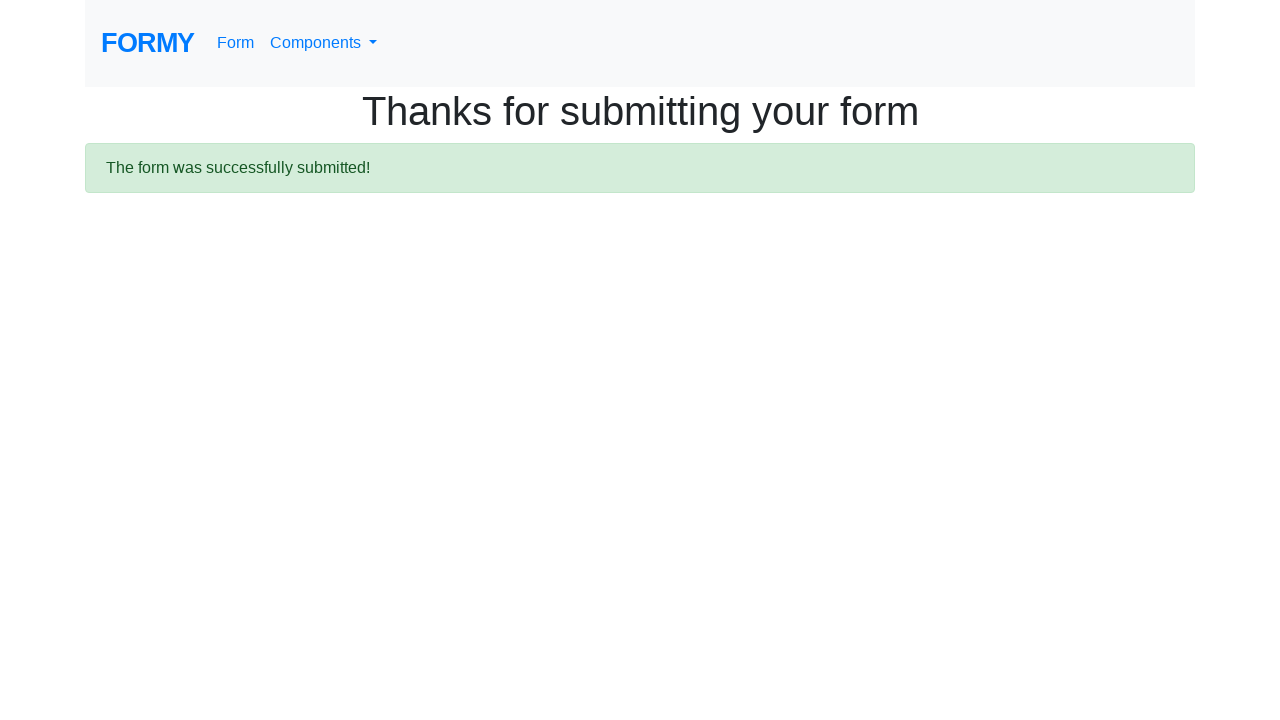